Tests e-commerce cart functionality by adding 3 products to cart and then removing them one by one

Starting URL: http://litecart.stqa.ru/en/

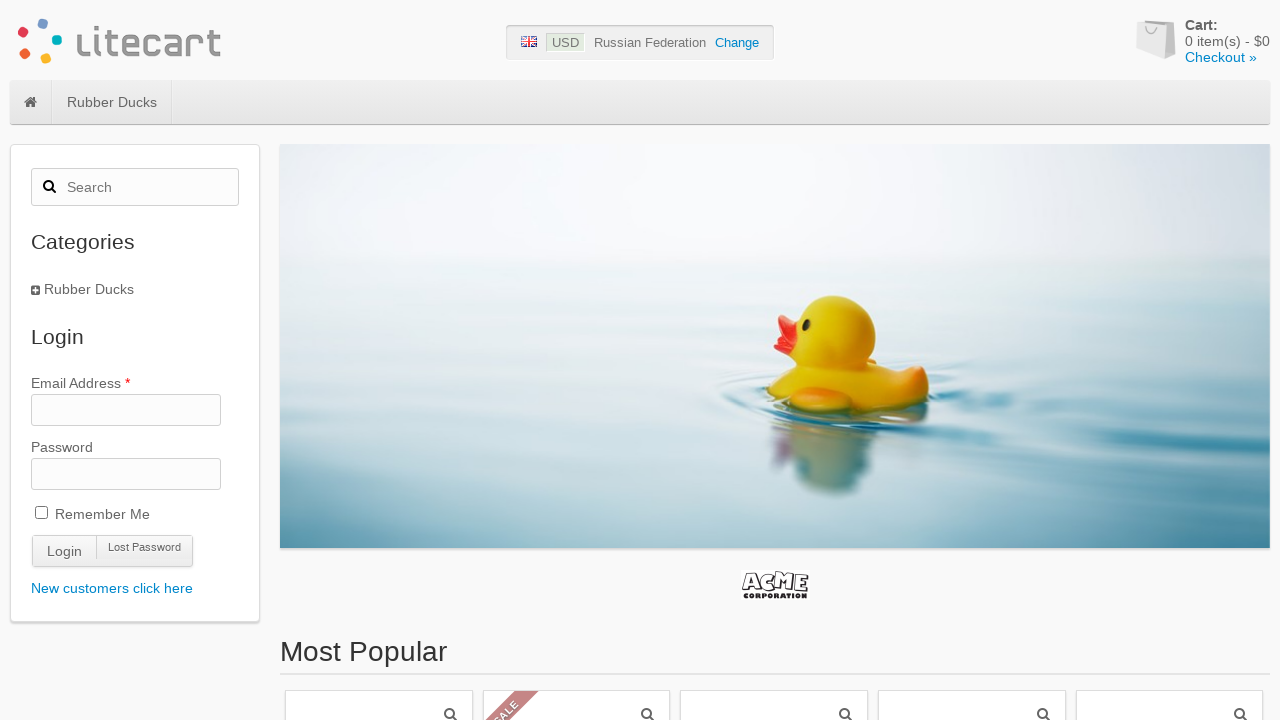

Clicked on product 1 from campaign box at (379, 361) on div#box-campaigns li.product a.link
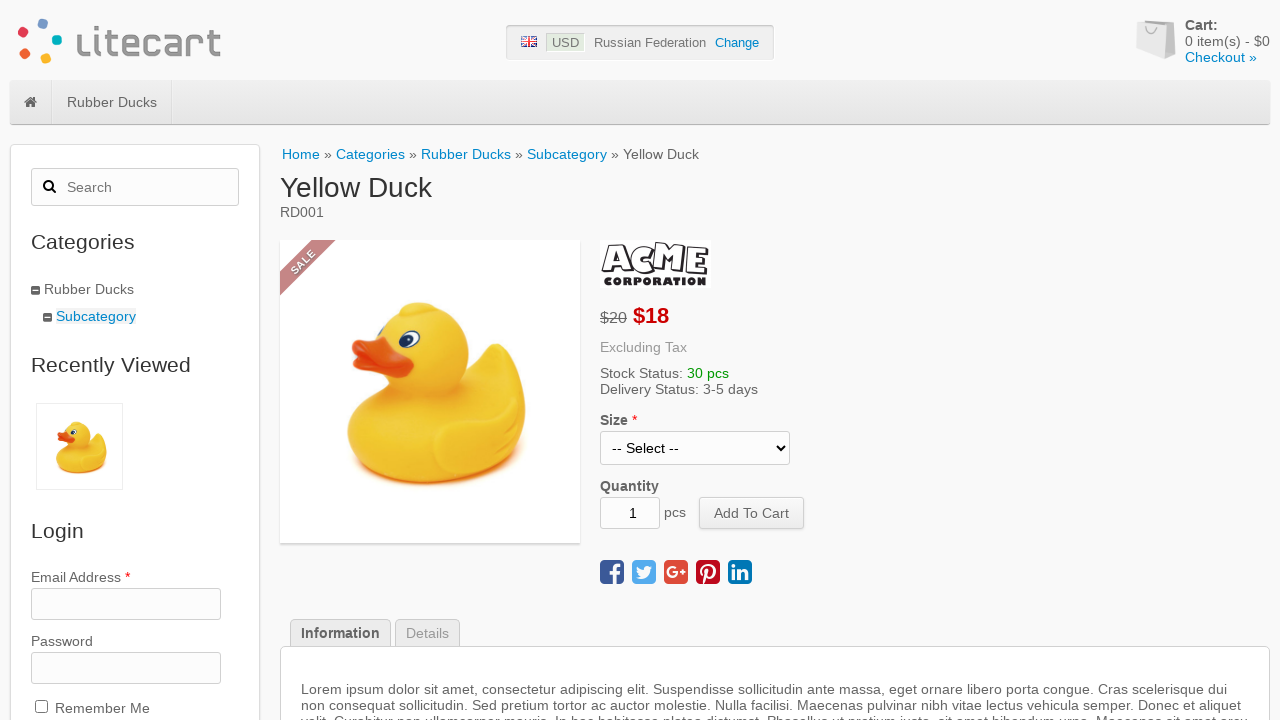

Product 1 page loaded (h1 element found)
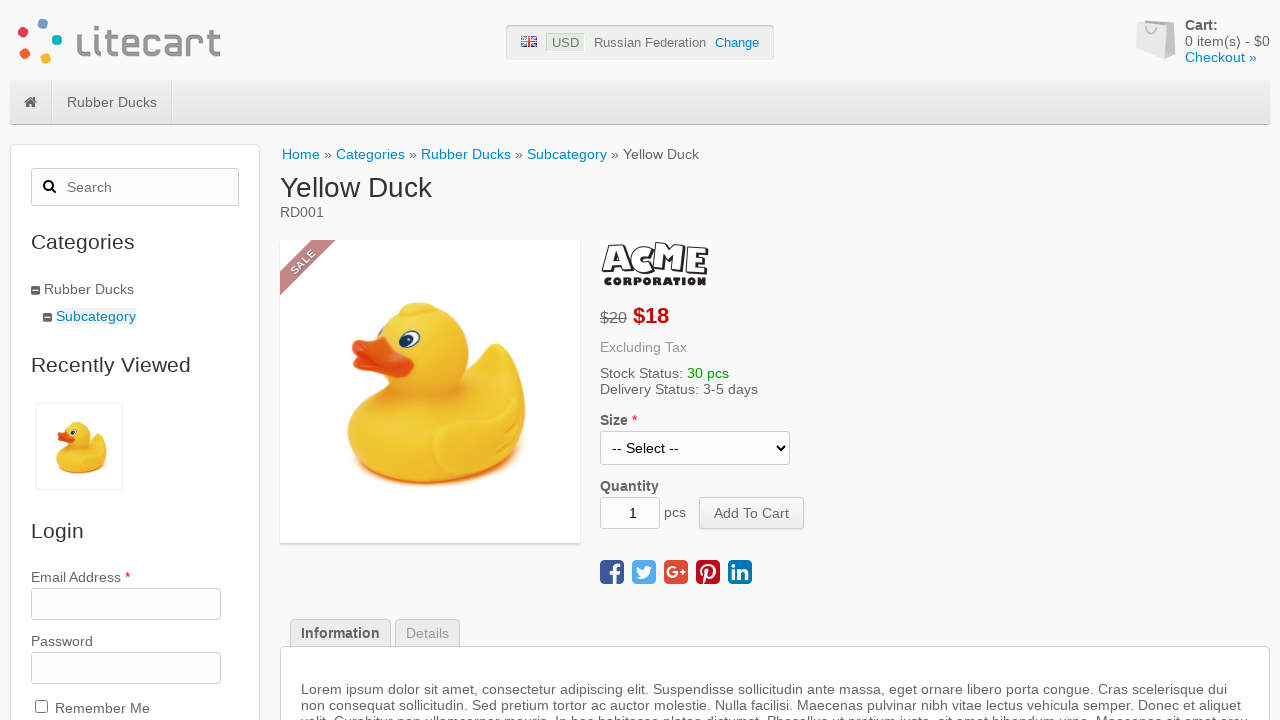

Selected 'Medium' size for product 1 on select[name='options[Size]']
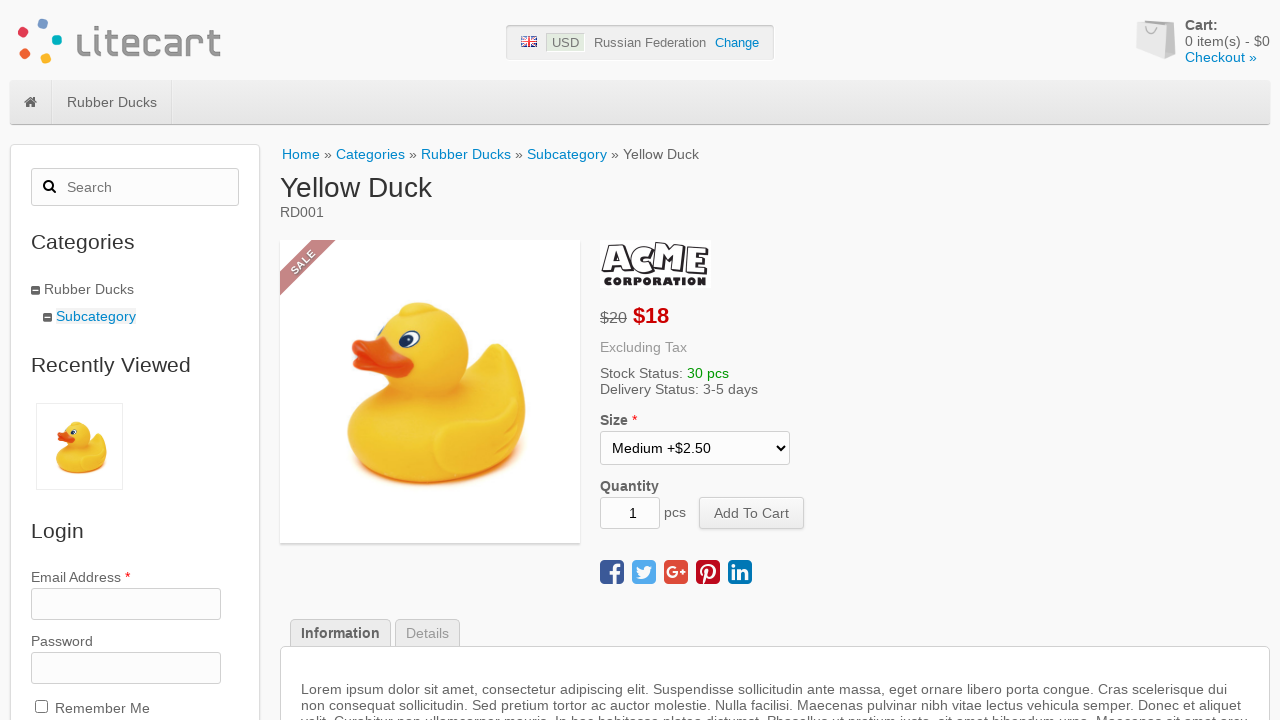

Clicked 'Add to cart' button for product 1 at (752, 513) on [name='add_cart_product']
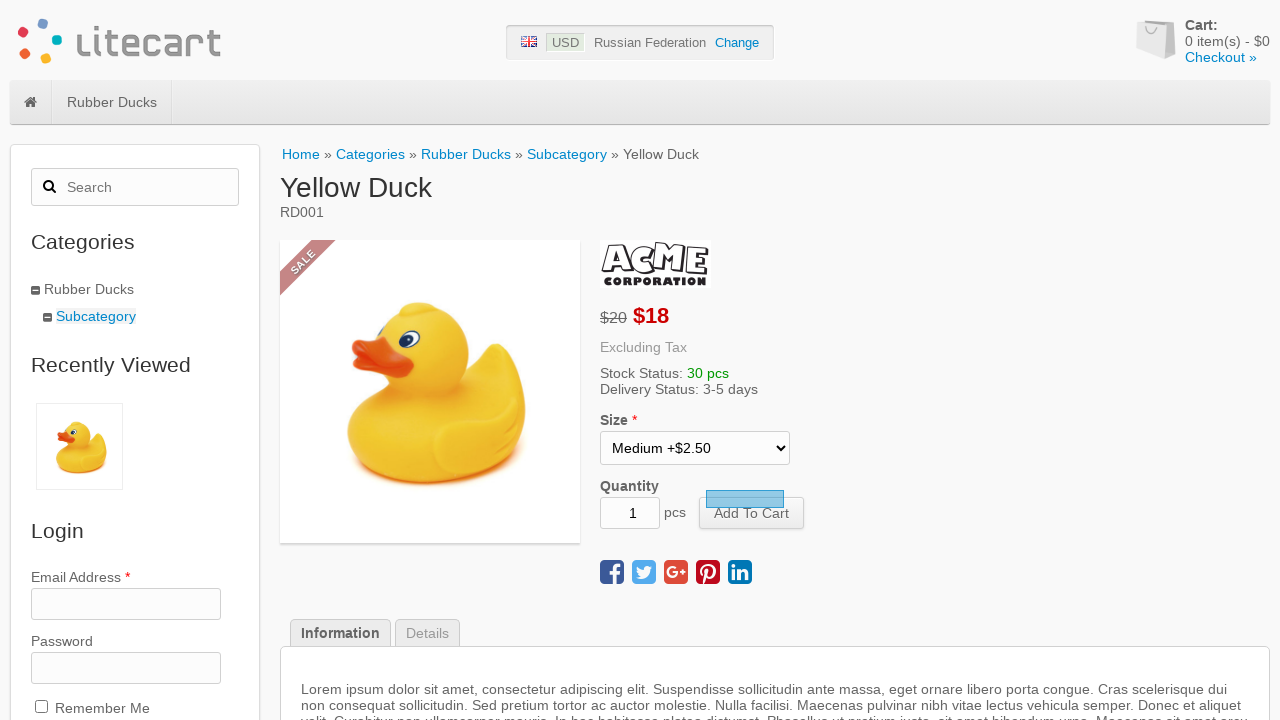

Cart counter updated to 1
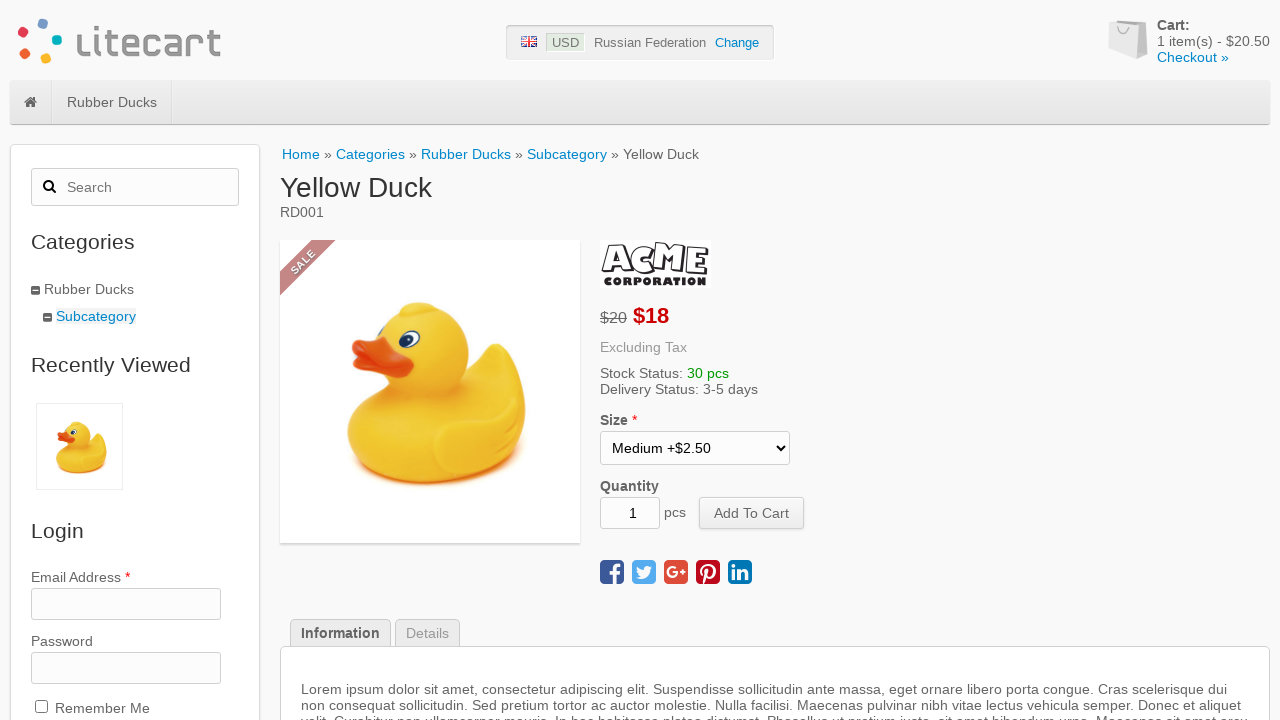

Navigated back to main page to add next product
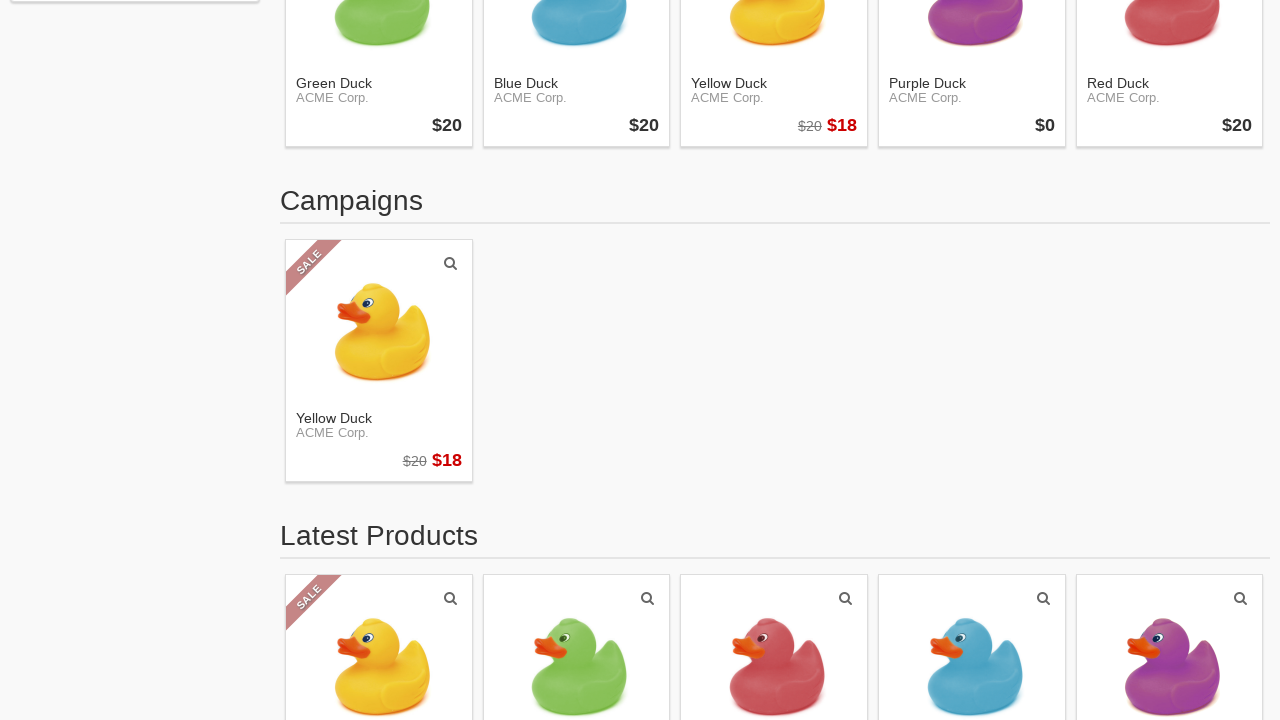

Clicked on product 2 from campaign box at (379, 361) on div#box-campaigns li.product a.link
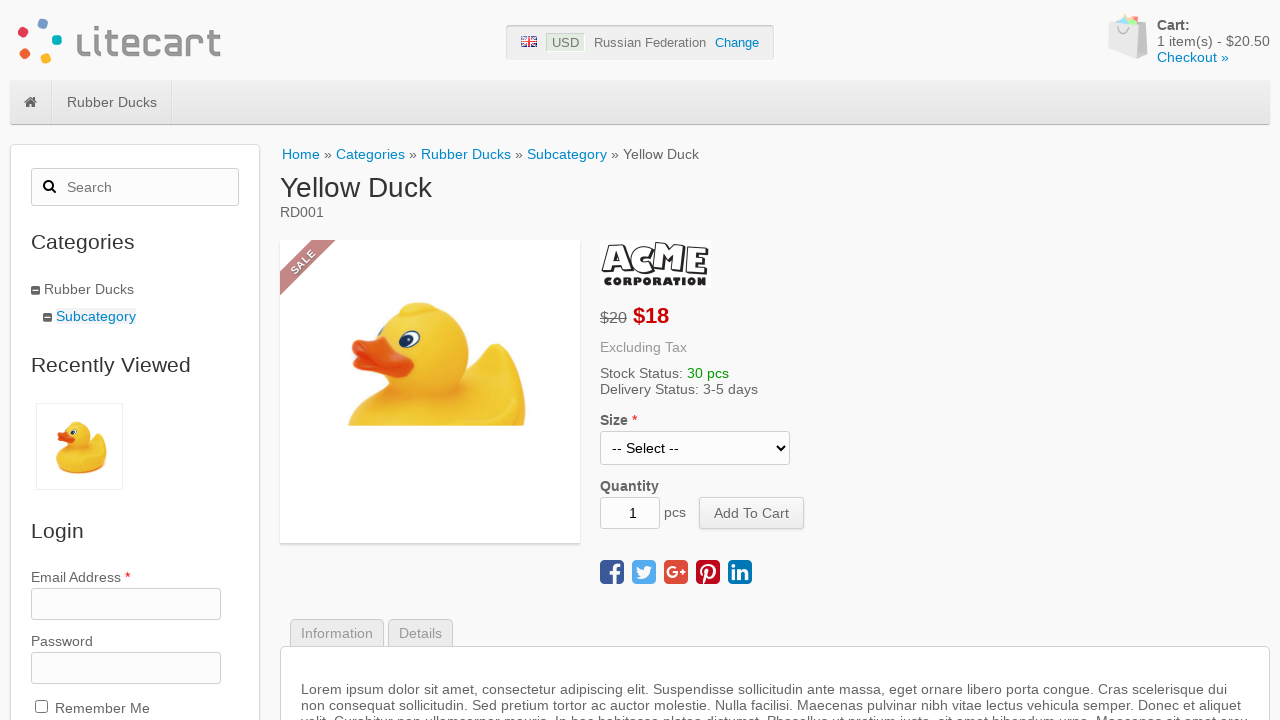

Product 2 page loaded (h1 element found)
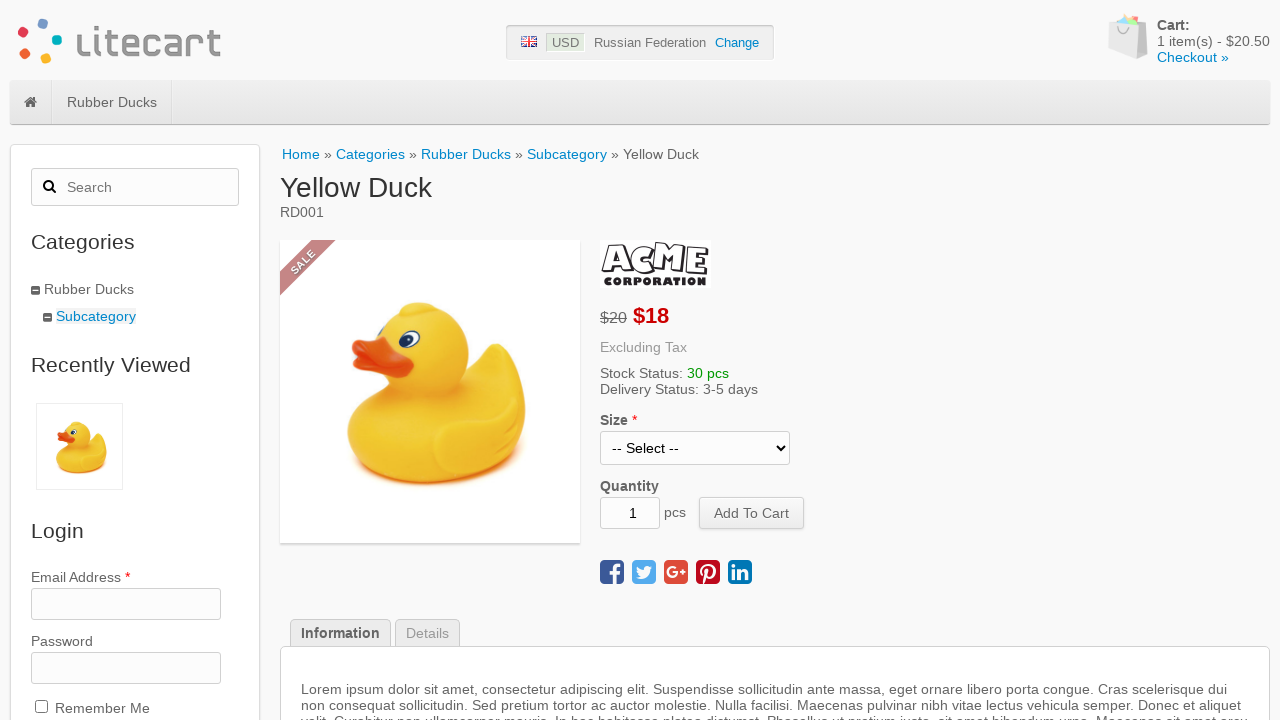

Selected 'Medium' size for product 2 on select[name='options[Size]']
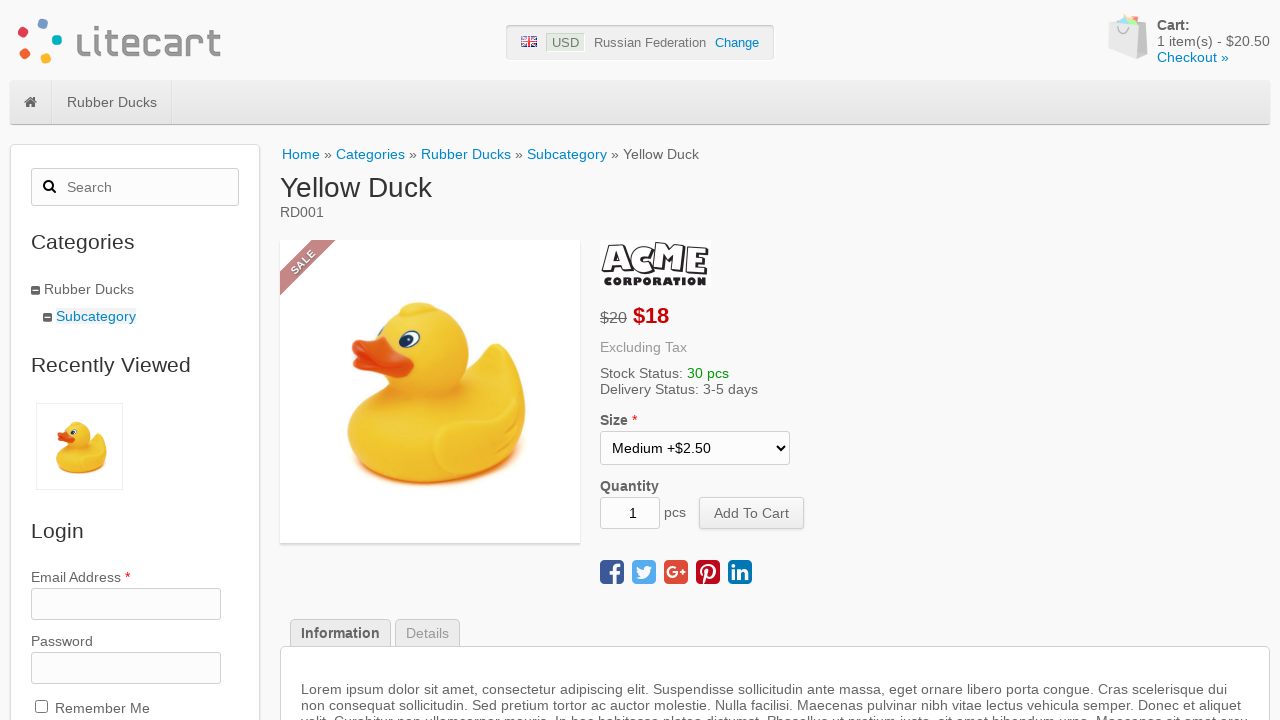

Clicked 'Add to cart' button for product 2 at (752, 513) on [name='add_cart_product']
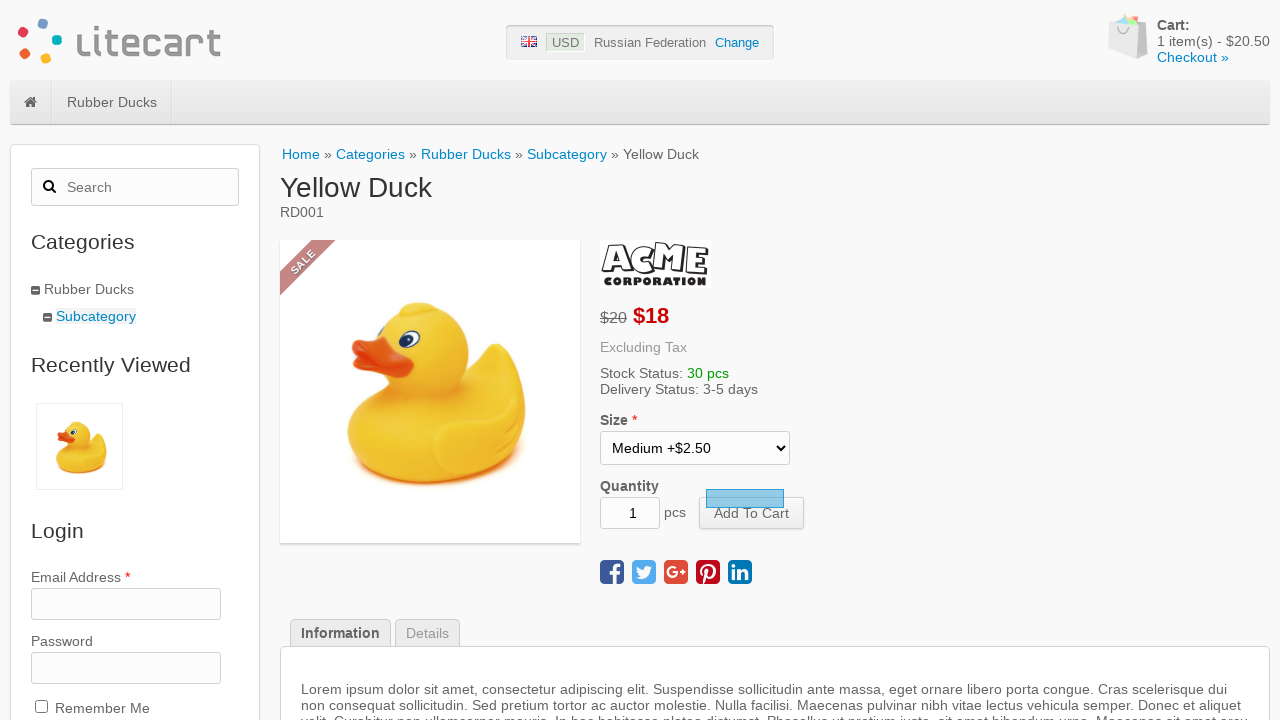

Cart counter updated to 2
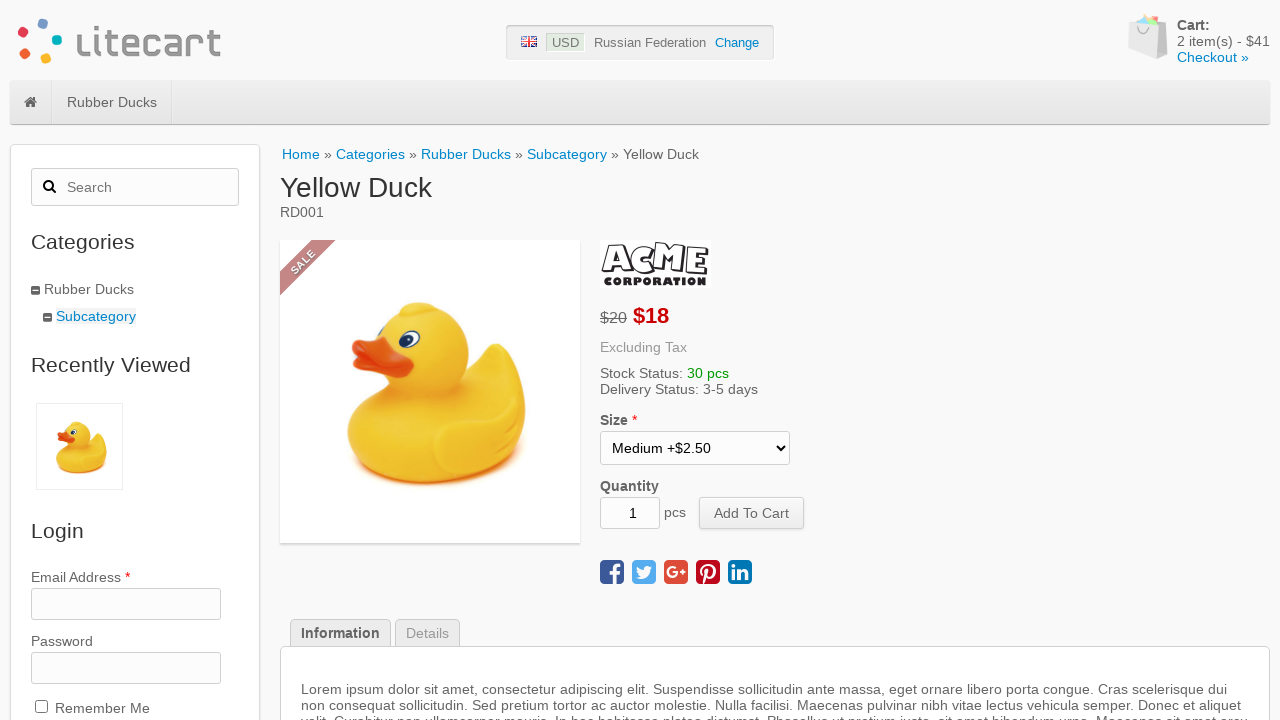

Navigated back to main page to add next product
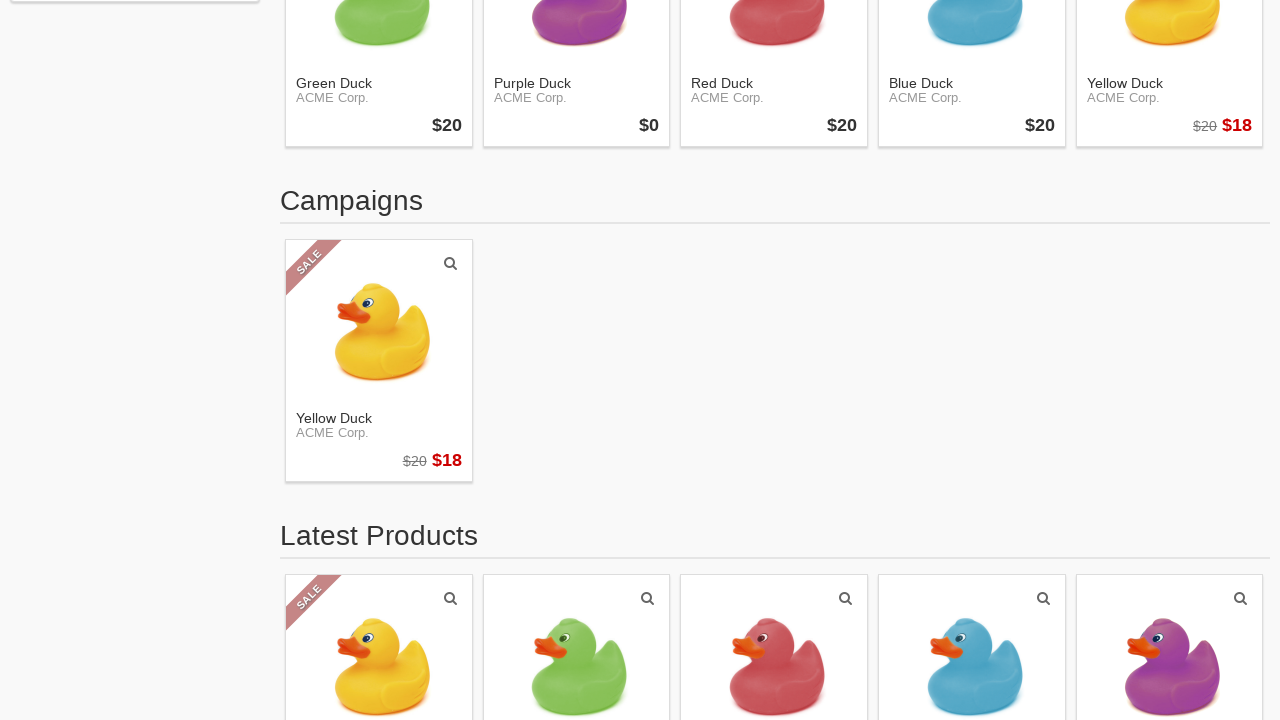

Clicked on product 3 from campaign box at (379, 361) on div#box-campaigns li.product a.link
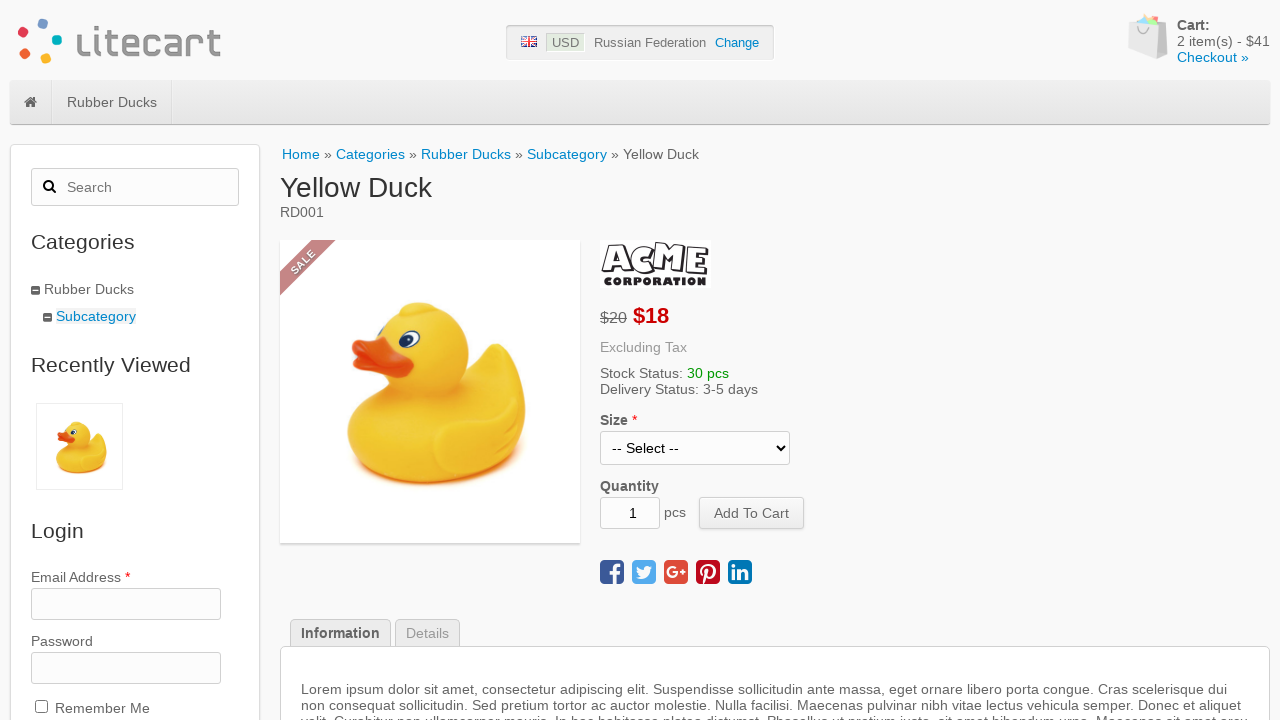

Product 3 page loaded (h1 element found)
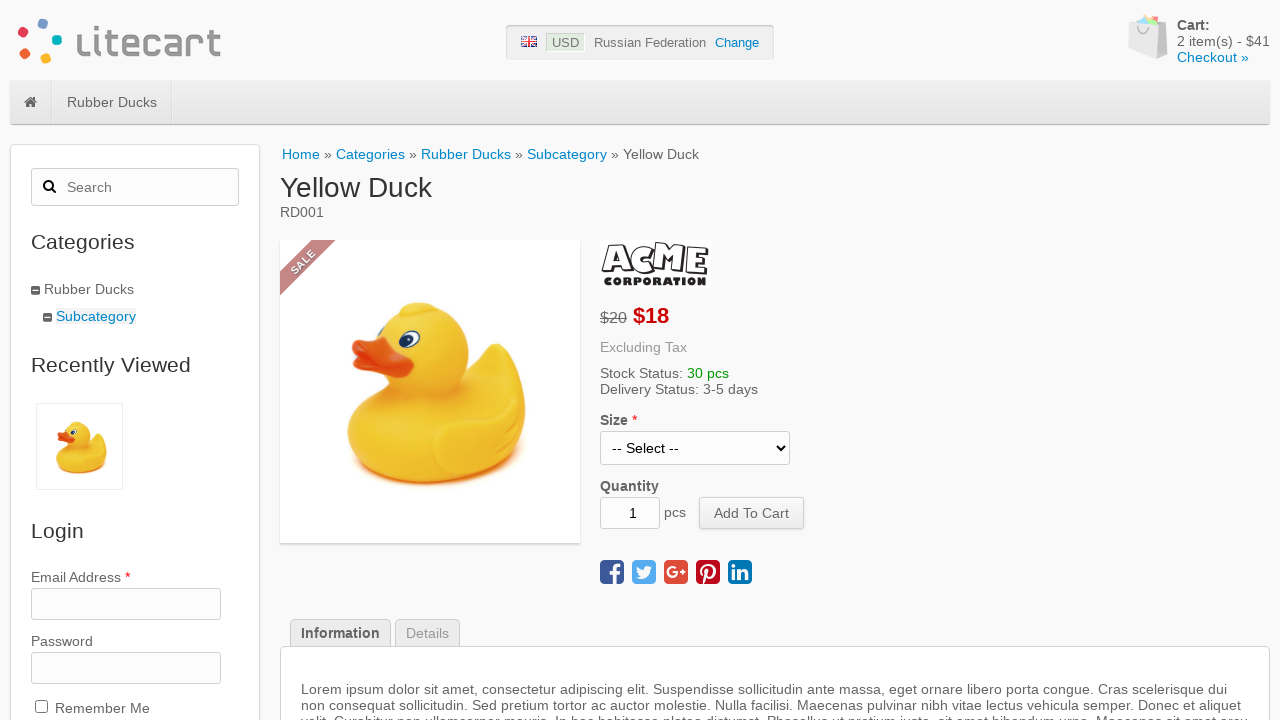

Selected 'Medium' size for product 3 on select[name='options[Size]']
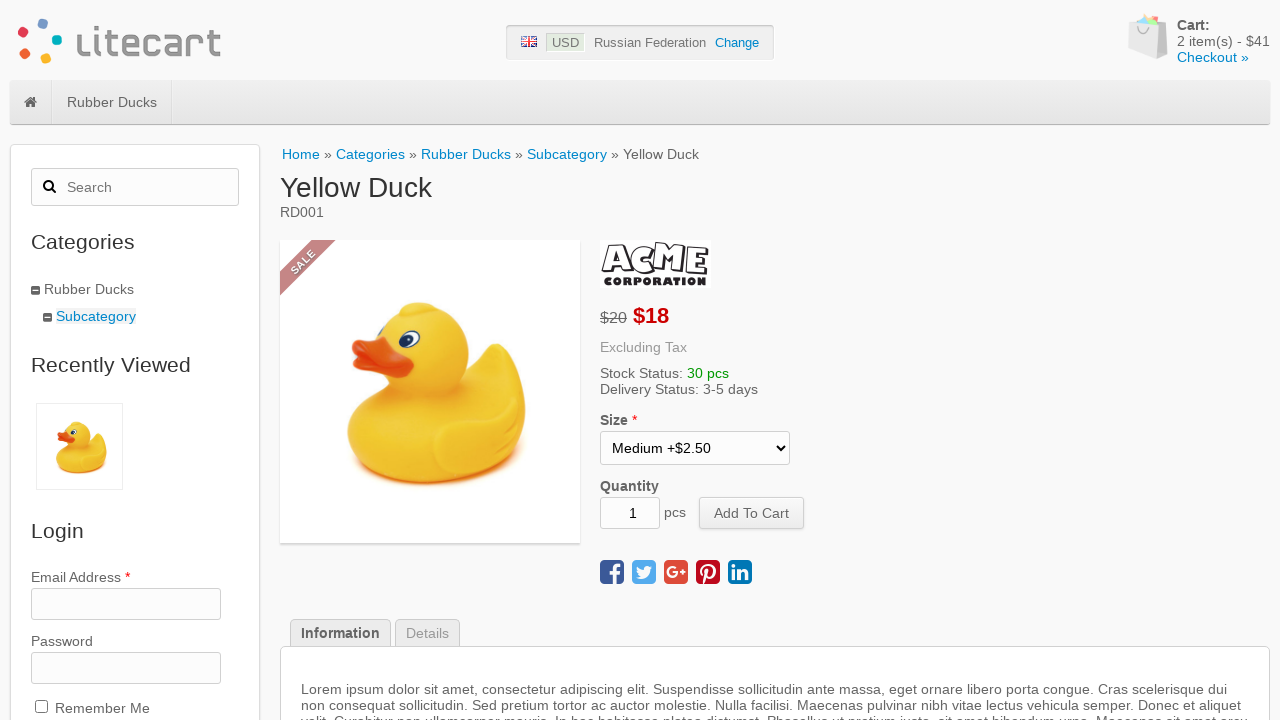

Clicked 'Add to cart' button for product 3 at (752, 513) on [name='add_cart_product']
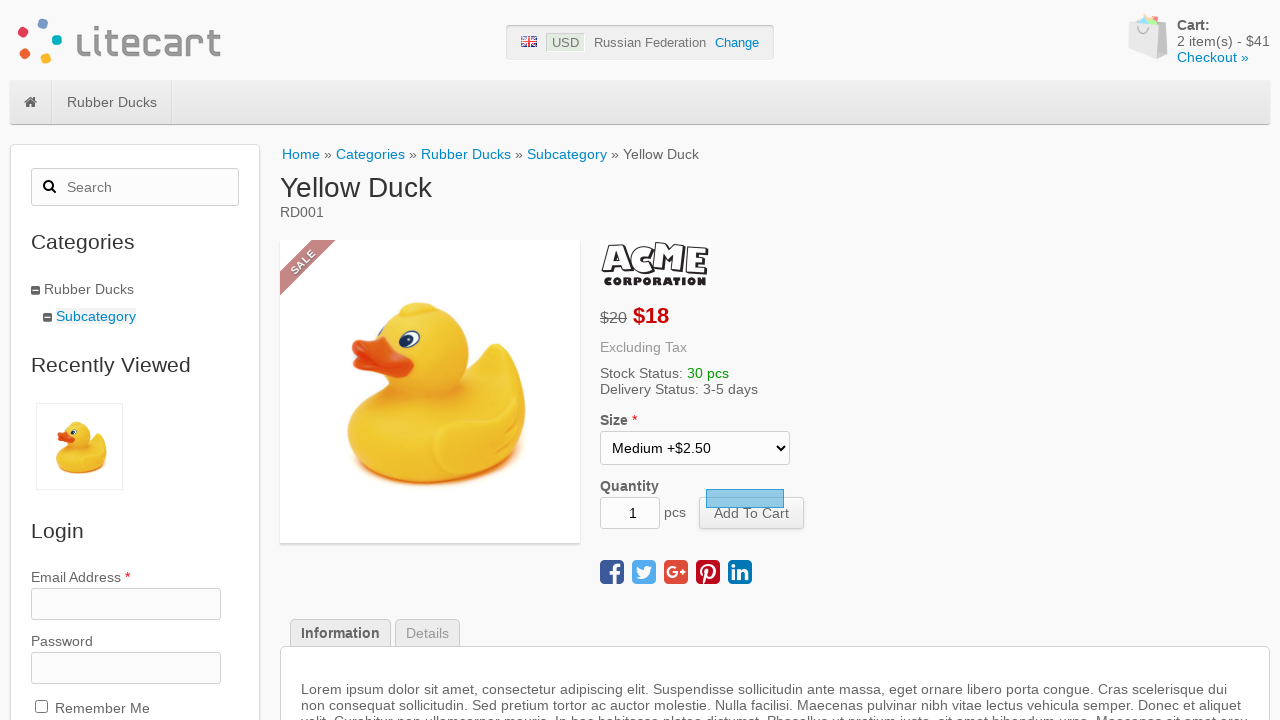

Cart counter updated to 3
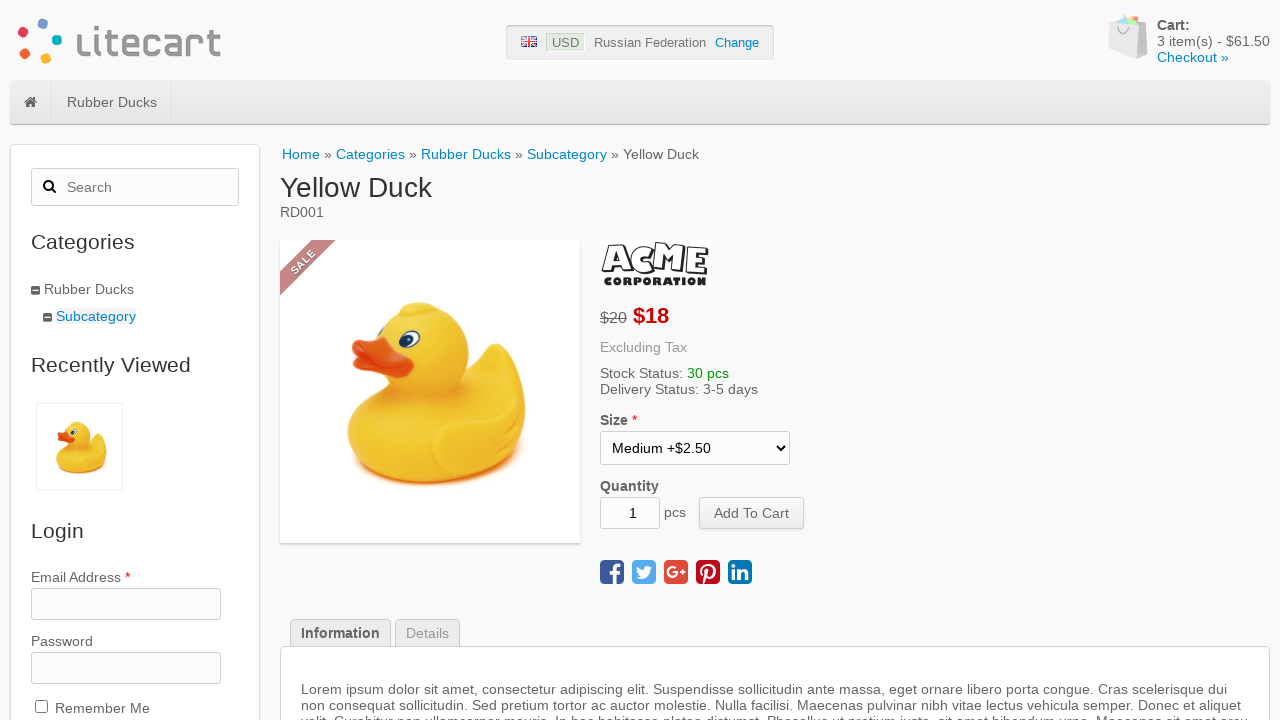

Clicked on cart link to view shopping cart at (1193, 57) on div#cart > a.link
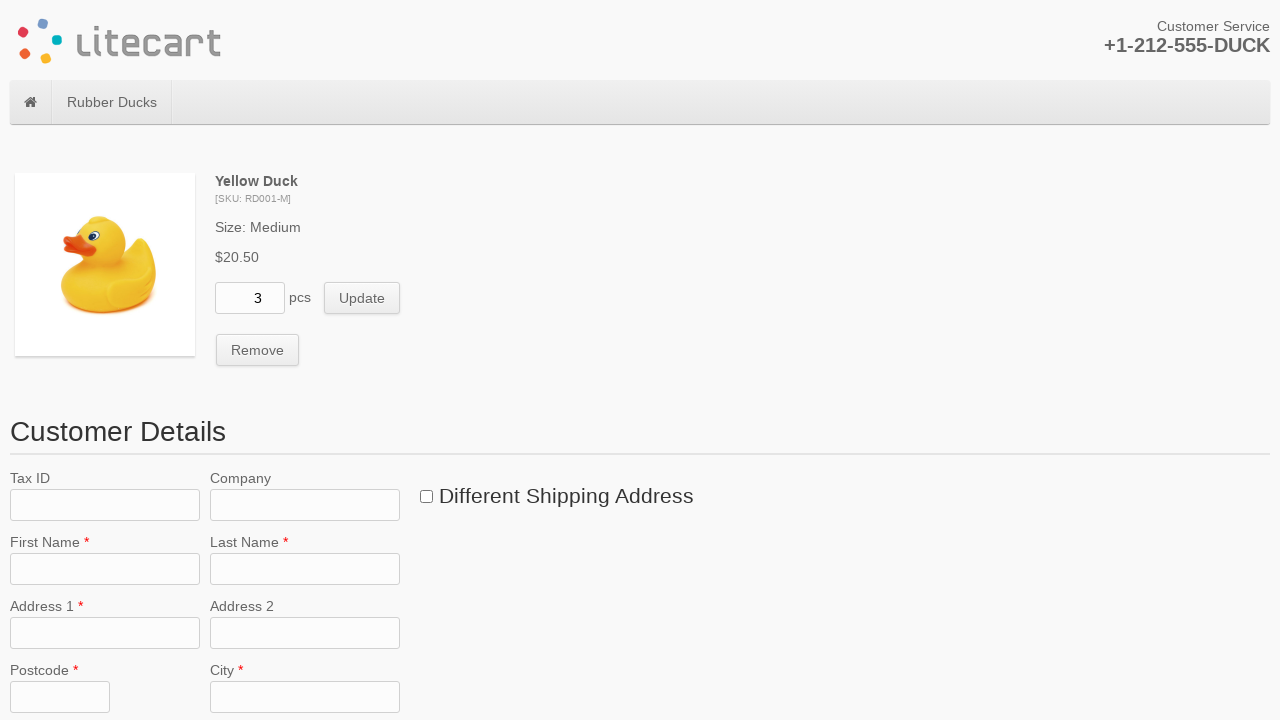

Retrieved initial cart quantity: 3 items
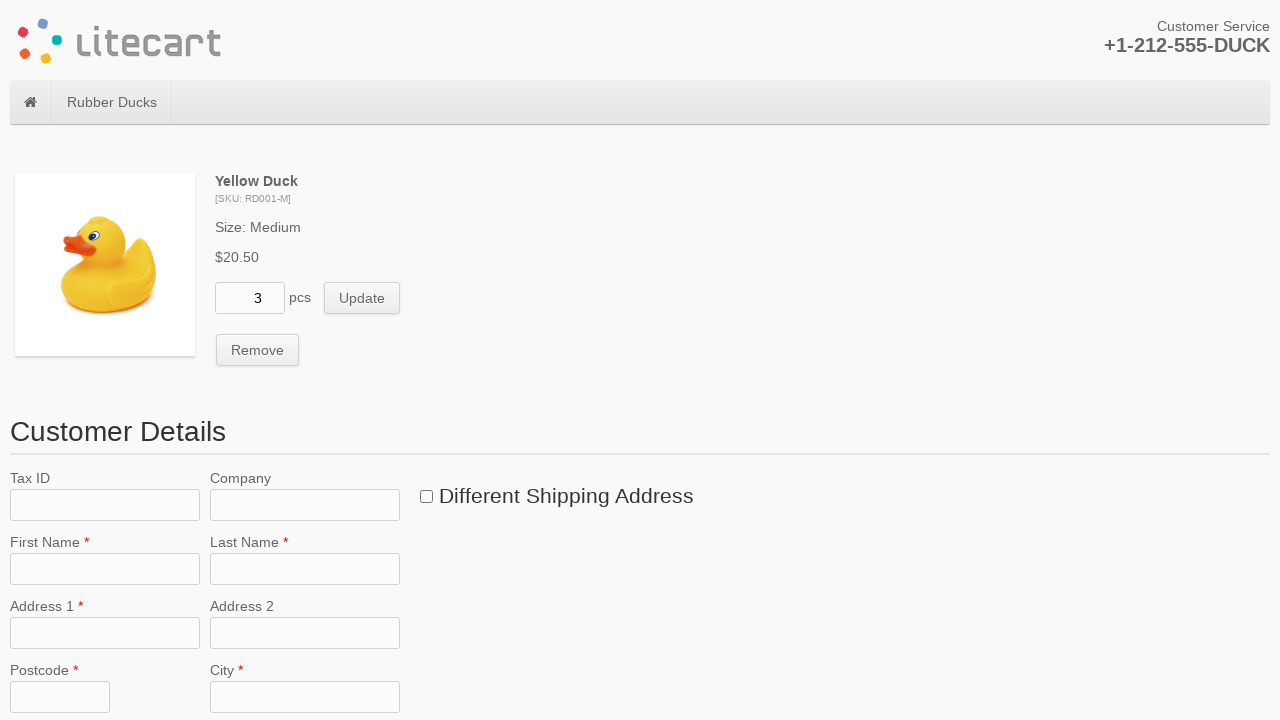

Updated quantity field to 2 on input[name=quantity]
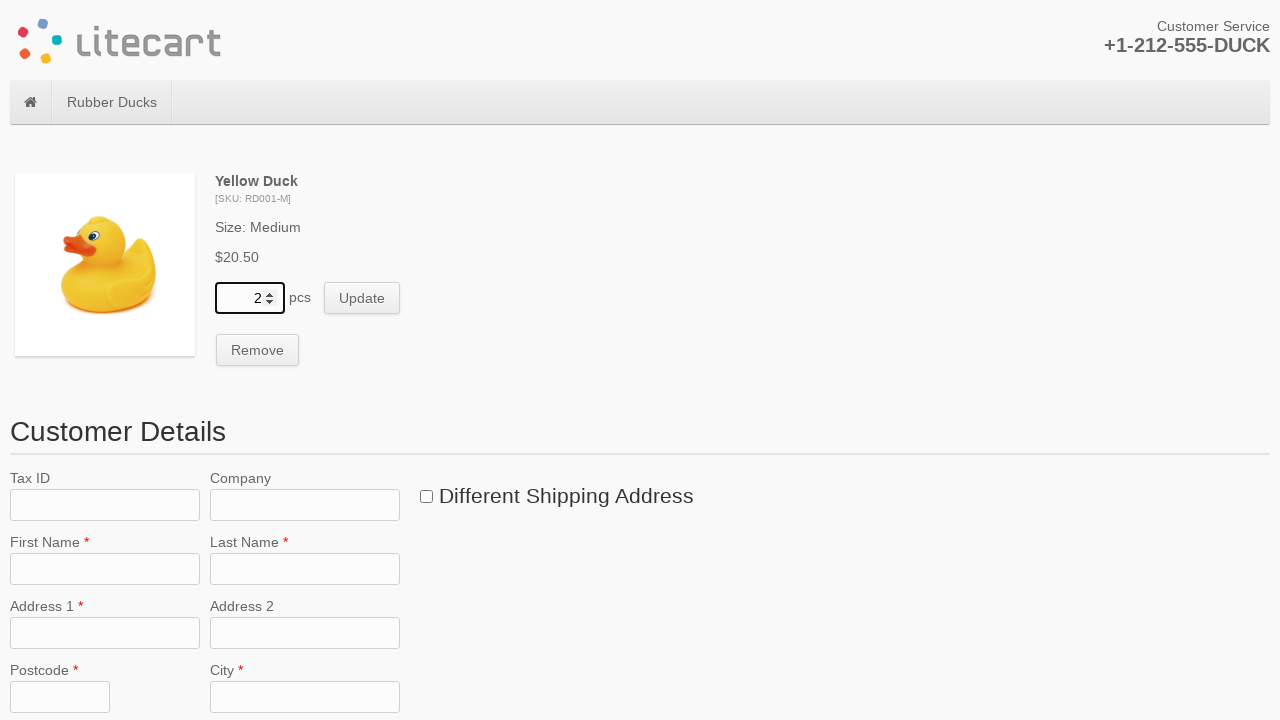

Clicked update cart button to apply quantity change at (362, 298) on [name=update_cart_item]
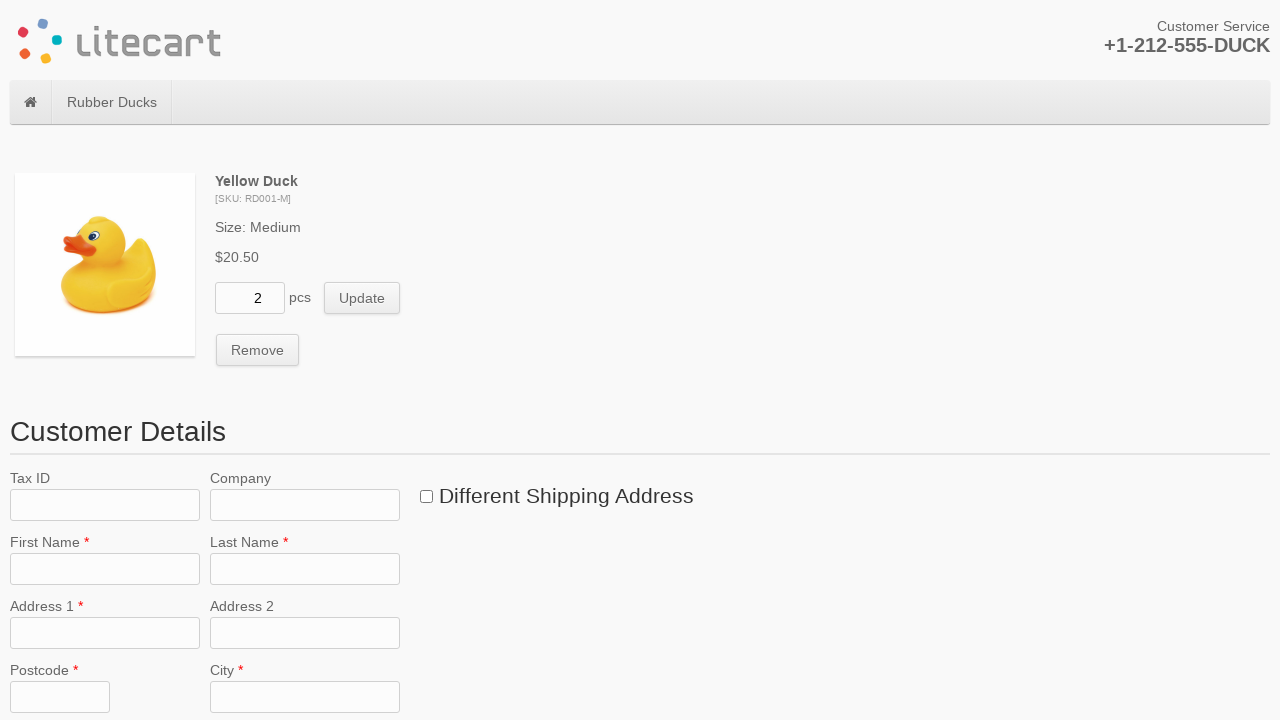

Cart updated - order confirmation table now shows 2 items
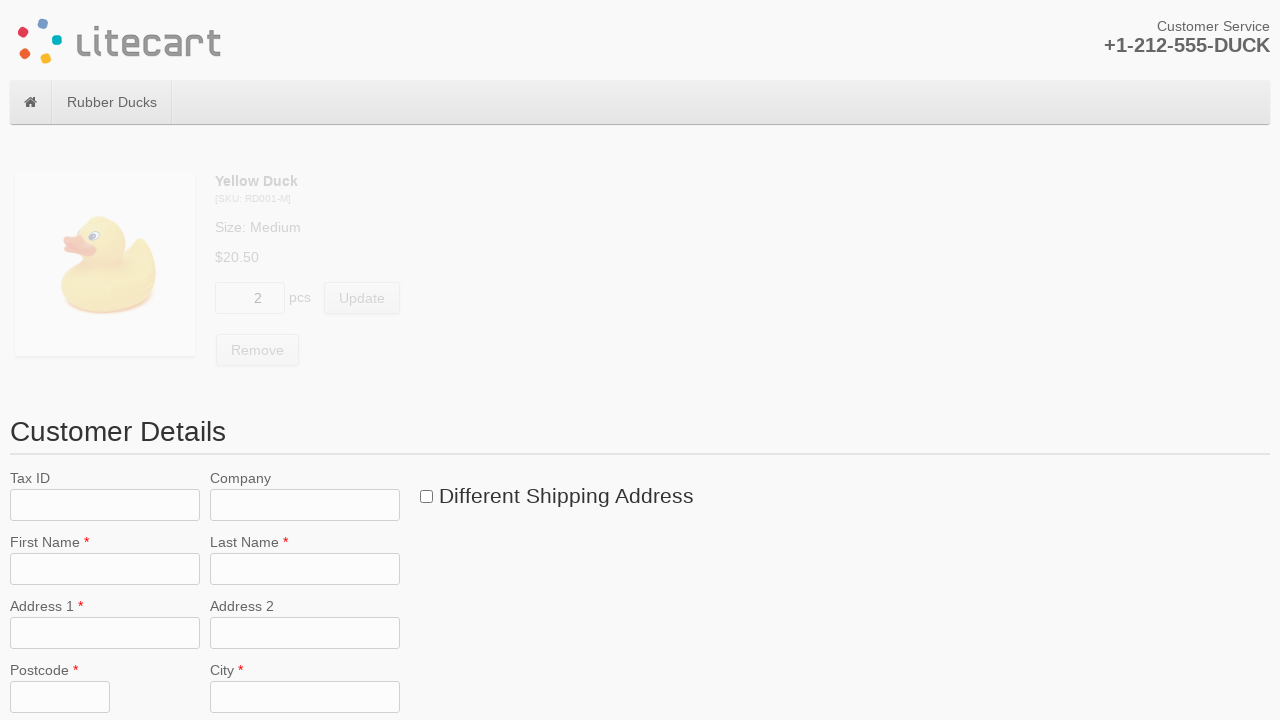

Updated quantity field to 1 on input[name=quantity]
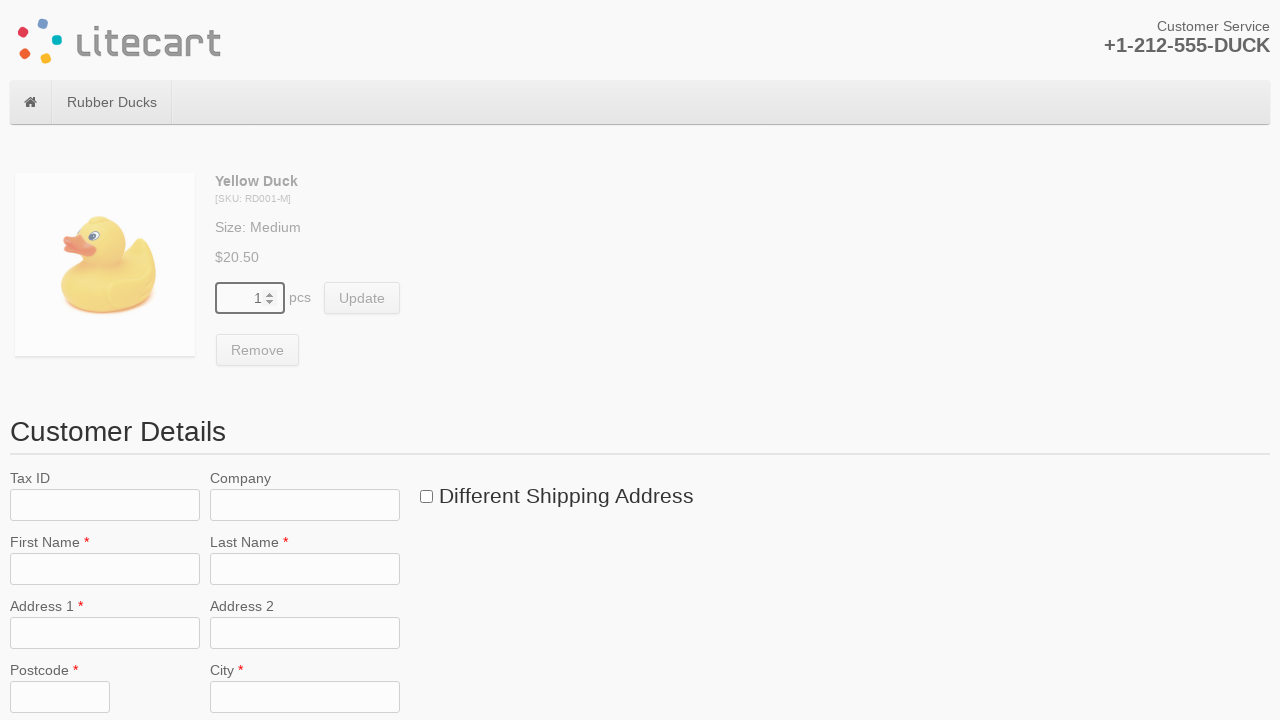

Clicked update cart button to apply quantity change at (362, 298) on [name=update_cart_item]
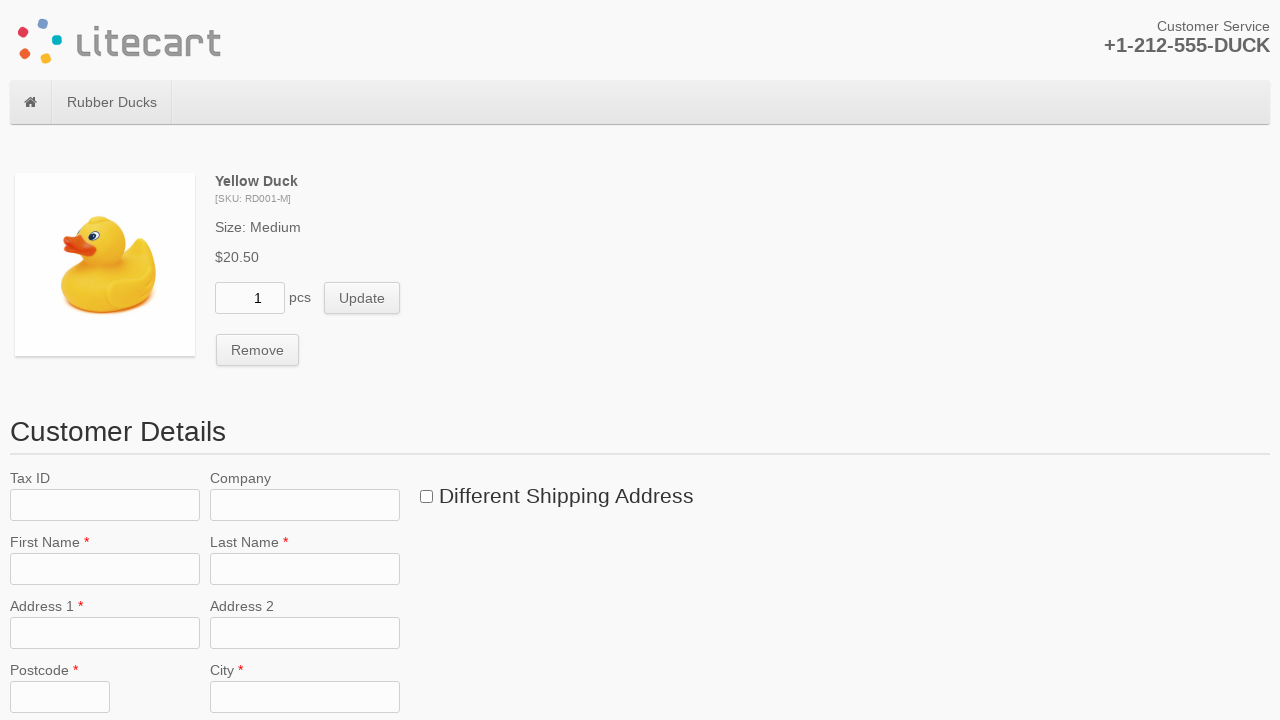

Cart updated - order confirmation table now shows 1 items
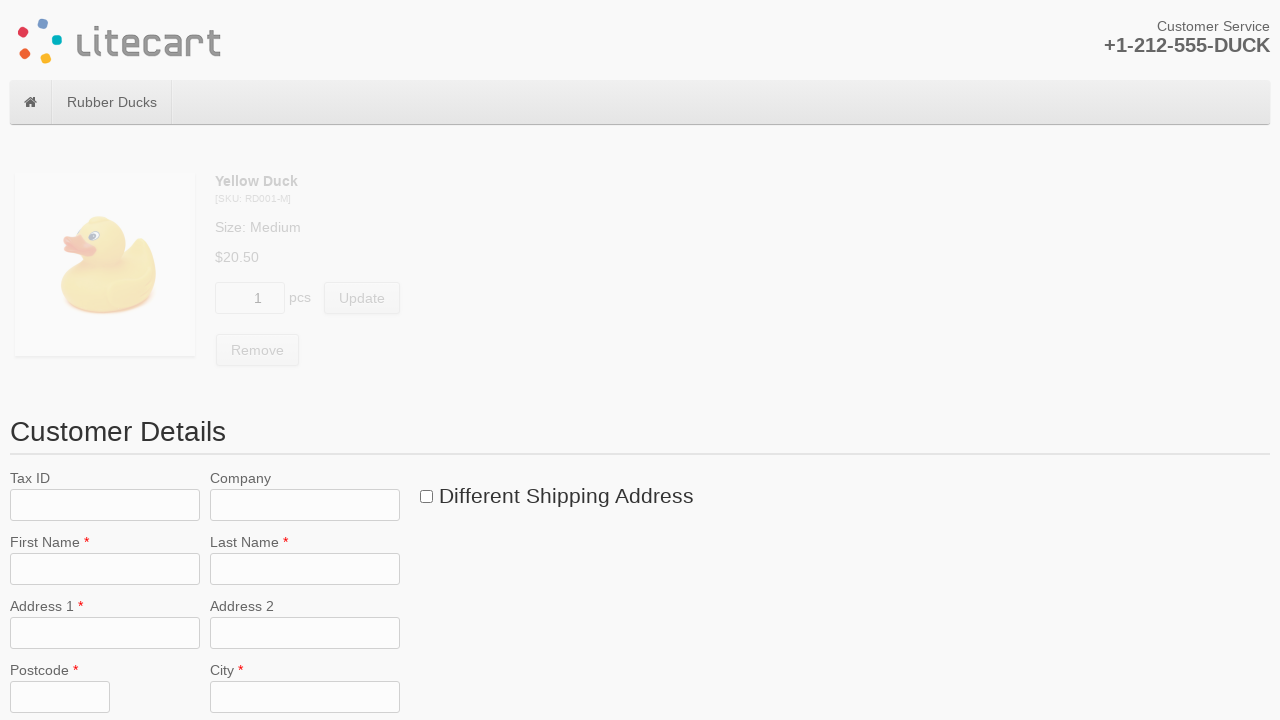

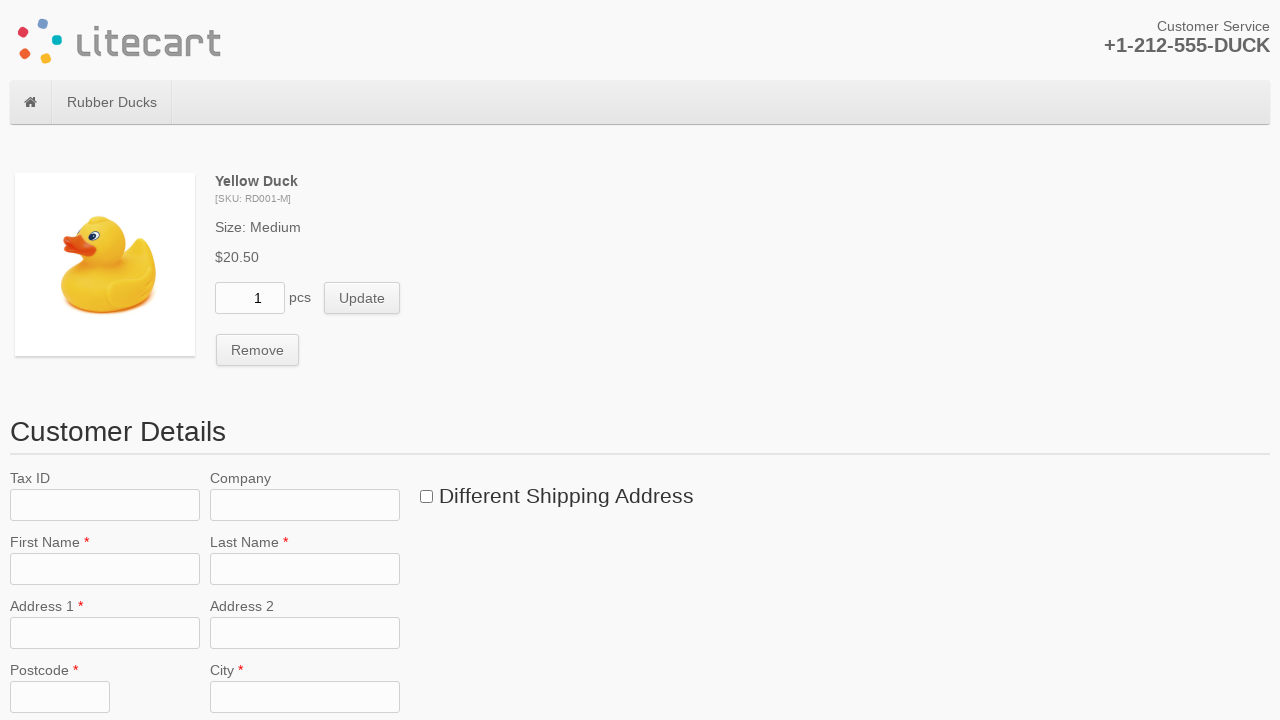